Tests e-commerce cart functionality by adding a product to cart, navigating to cart, and proceeding to checkout

Starting URL: https://practice.automationtesting.in/

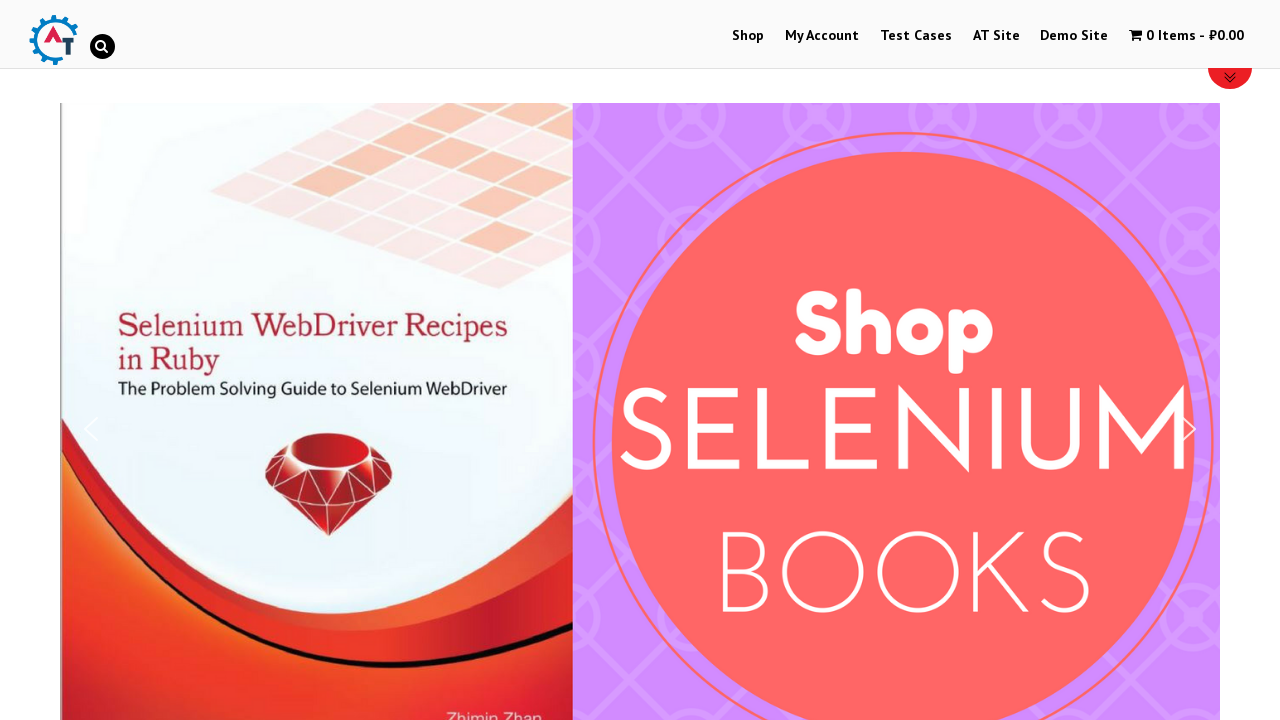

Waited for cart icon to be present
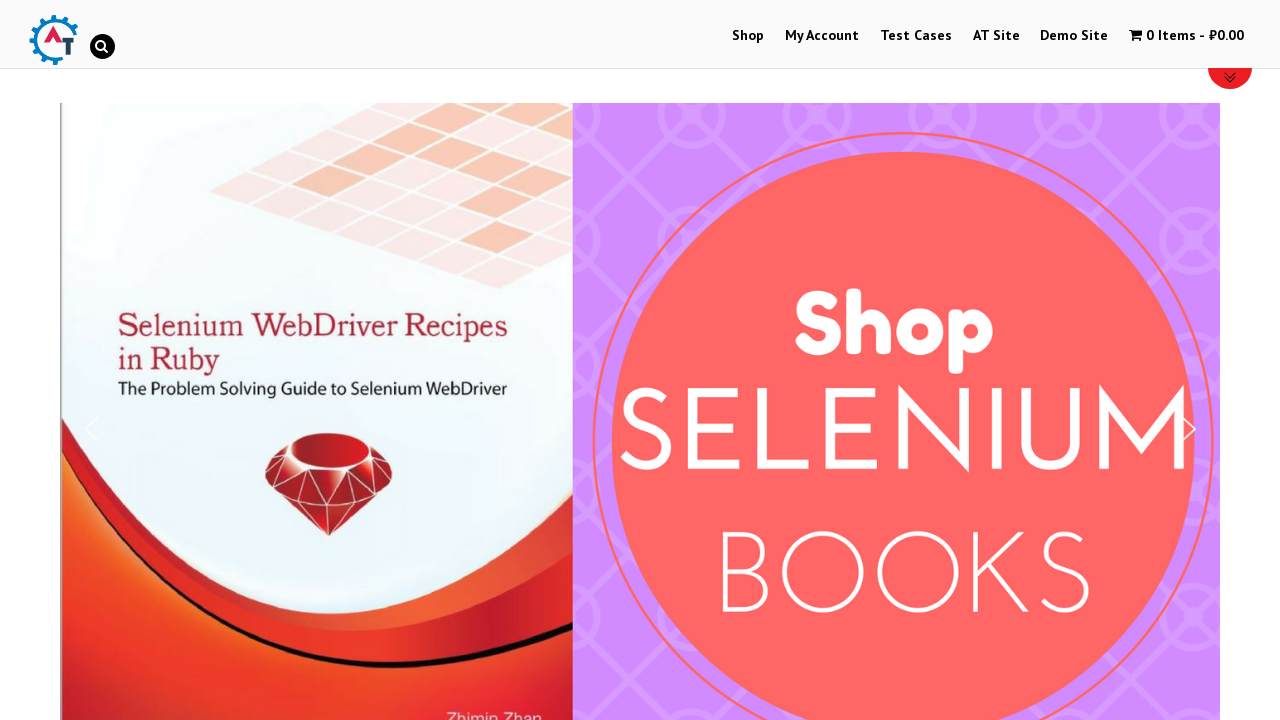

Verified product name is present: Selenium Ruby
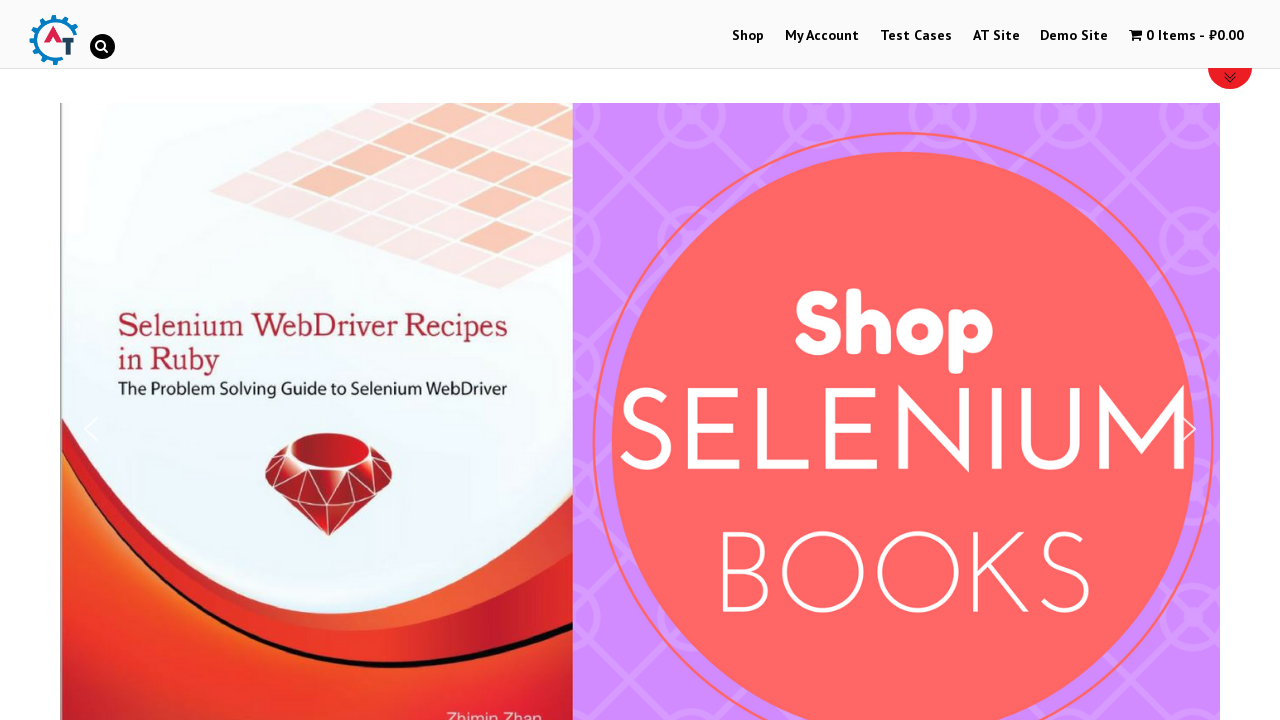

Clicked add to cart button for HTML5 Forms product at (241, 360) on xpath=//a[@href='/?add-to-cart=160'][@rel='nofollow']
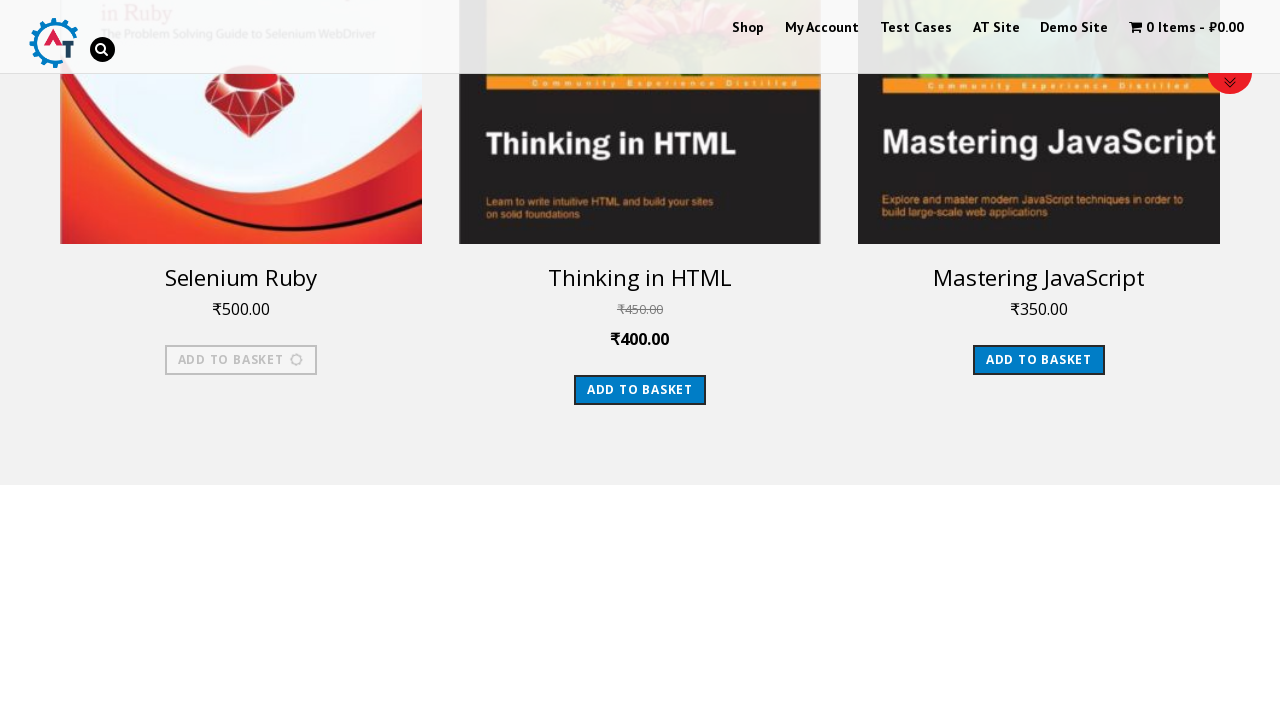

Clicked on cart contents to open cart at (1158, 28) on xpath=//span[@class='cartcontents']
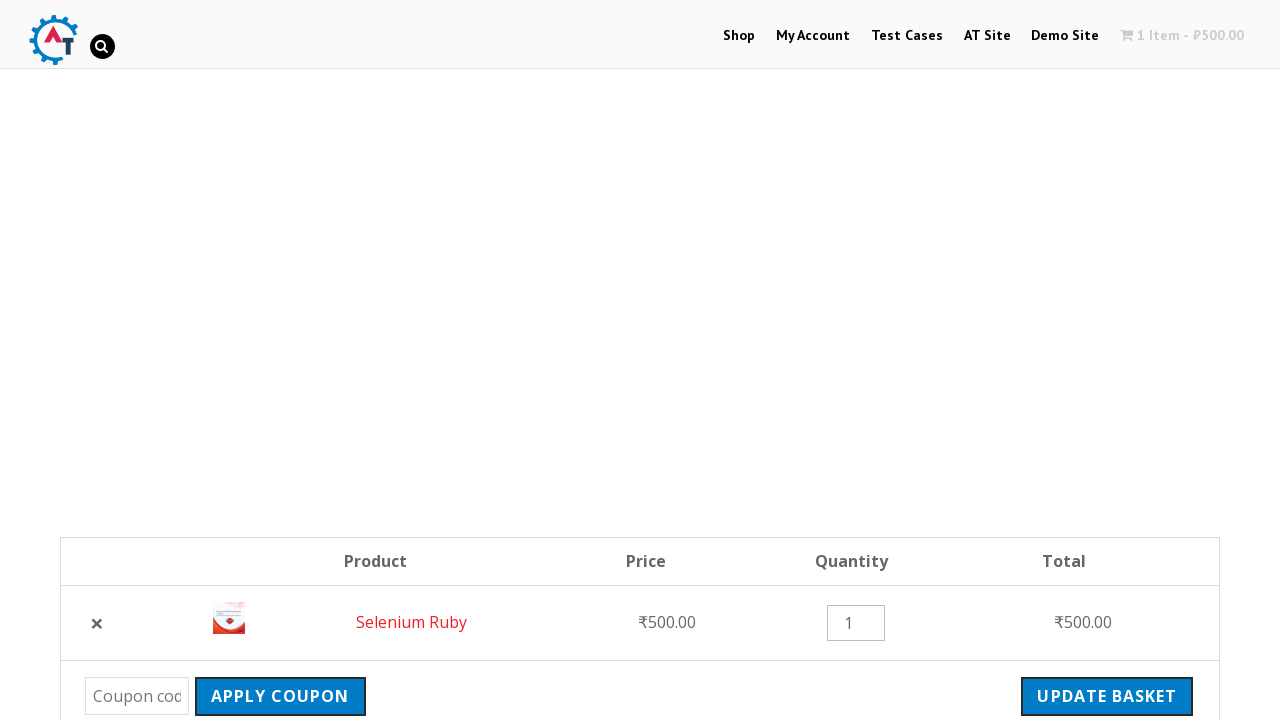

Refreshed the page
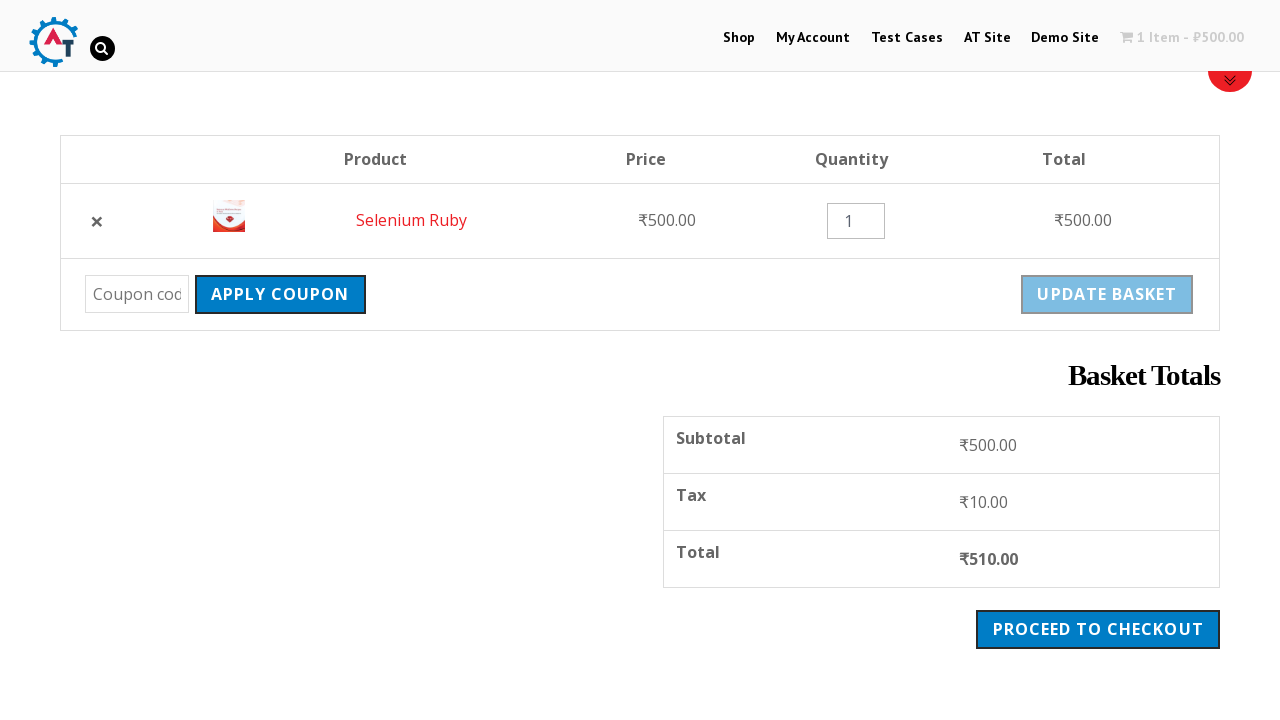

Clicked on cart contents again for verification at (1158, 36) on xpath=//span[@class='cartcontents']
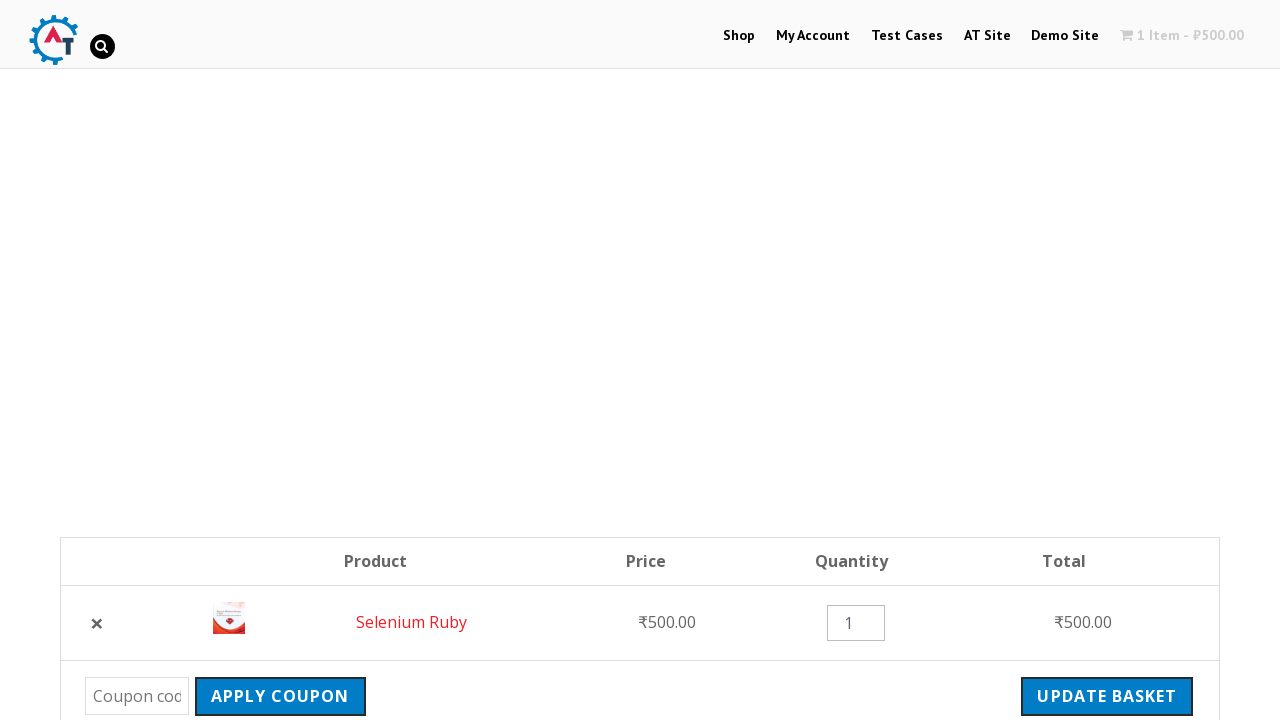

Refreshed the page again
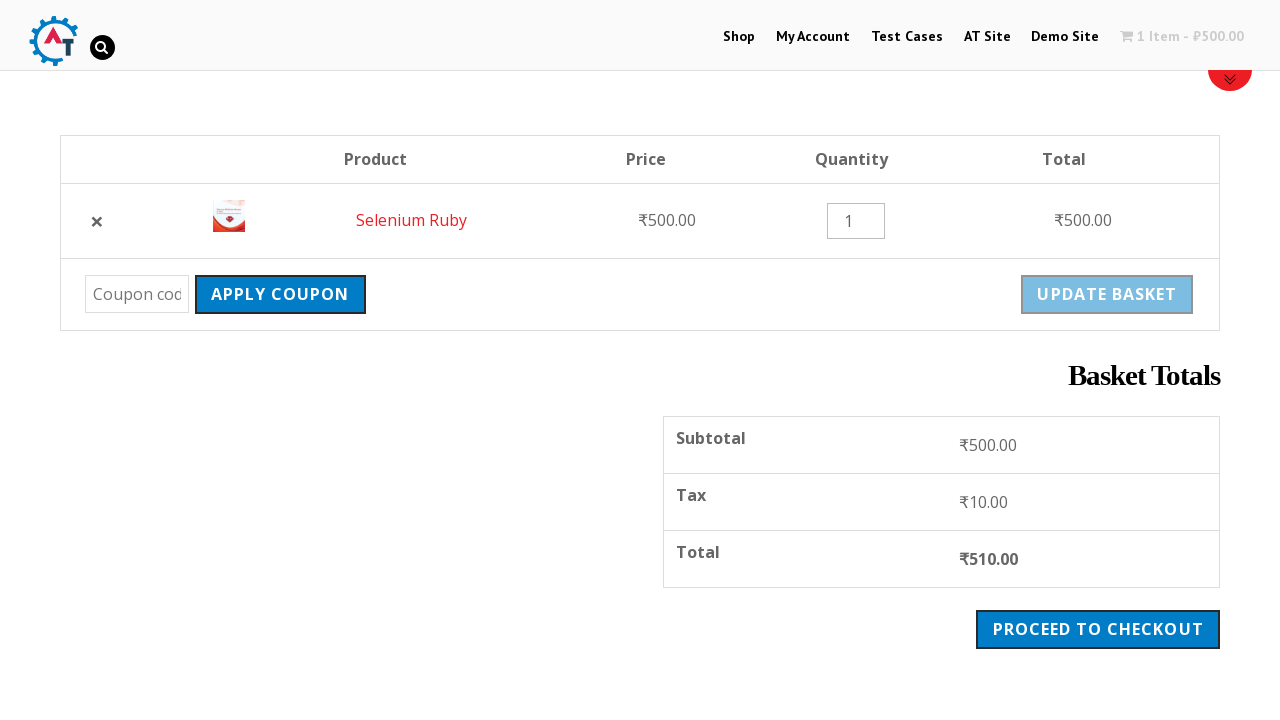

Scrolled checkout button into view
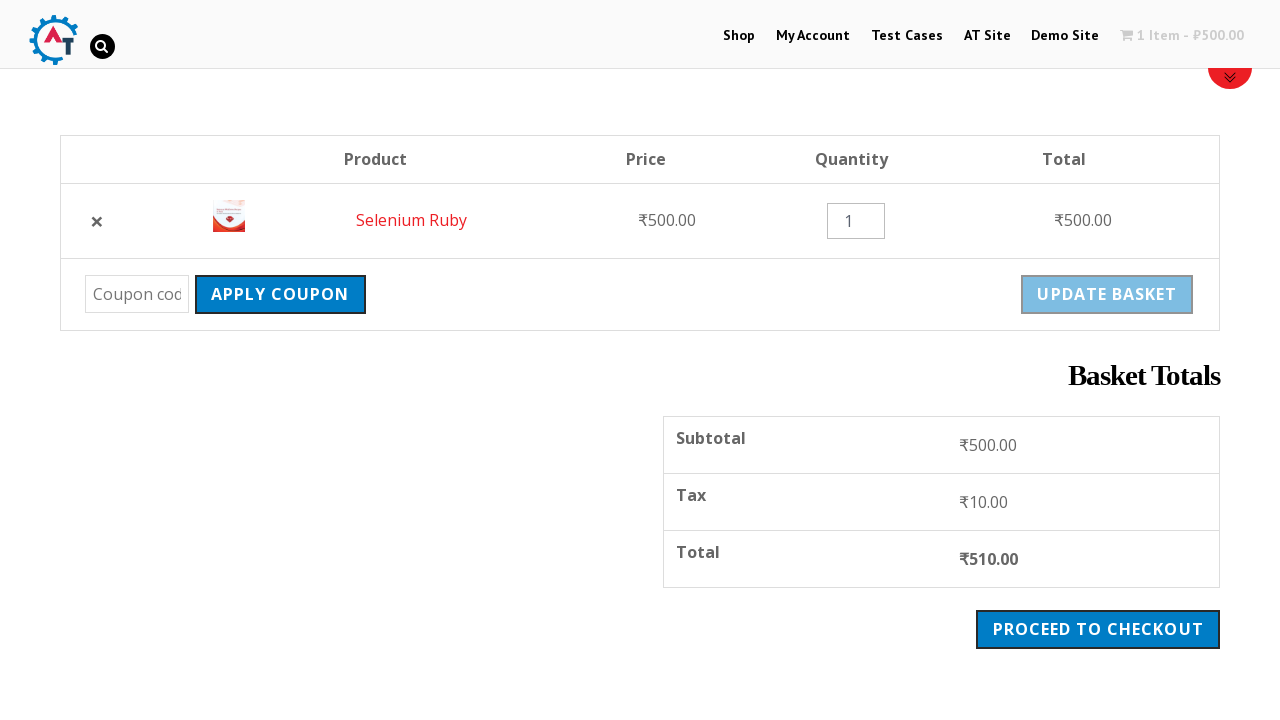

Clicked checkout button to proceed to checkout at (1098, 629) on xpath=//a[contains(@class,'checkout-button')]
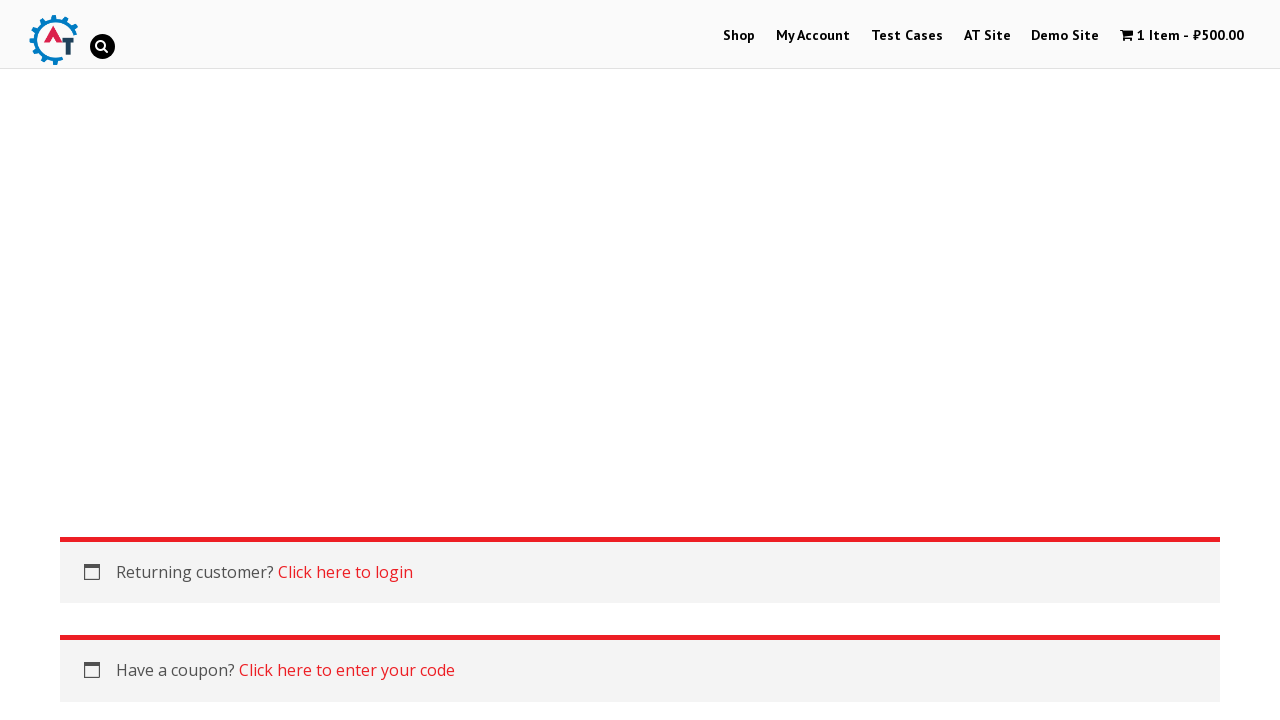

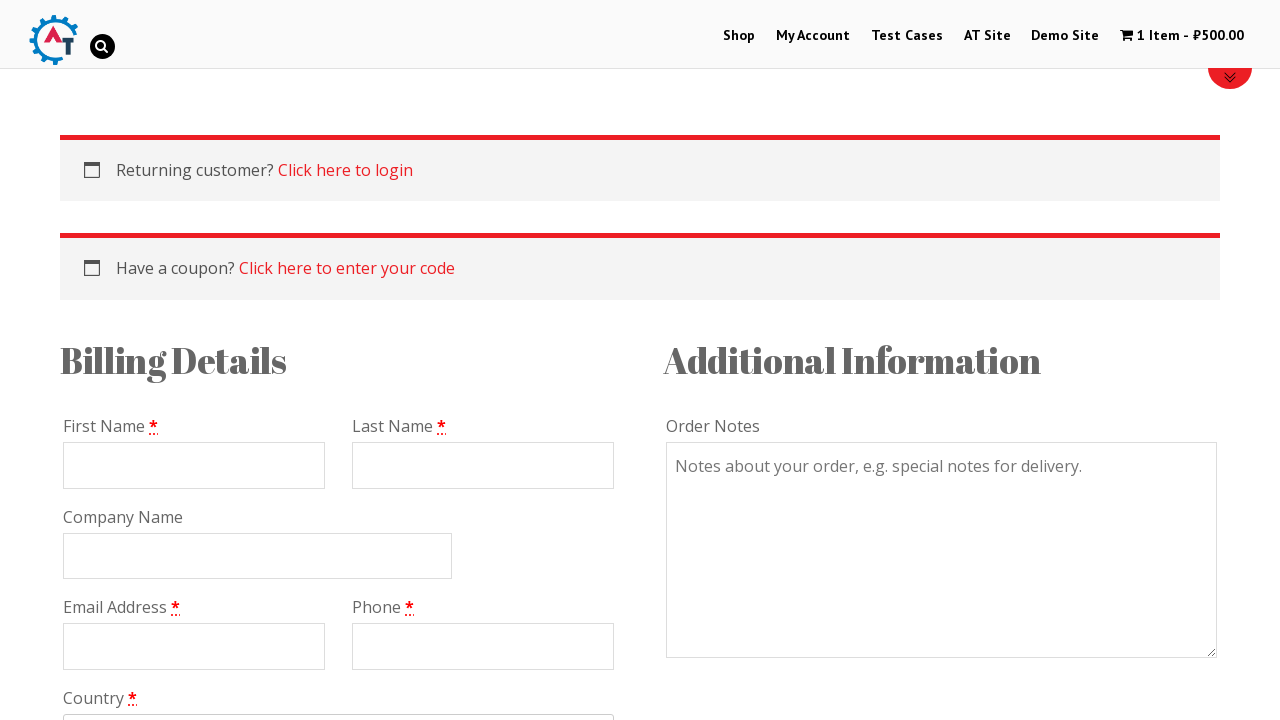